Tests an e-commerce shoe store by navigating to the shop, selecting a sneaker product, choosing a size, adding it to cart, and verifying the cart window appears with the item.

Starting URL: https://riinojassoo.wixsite.com/shoes

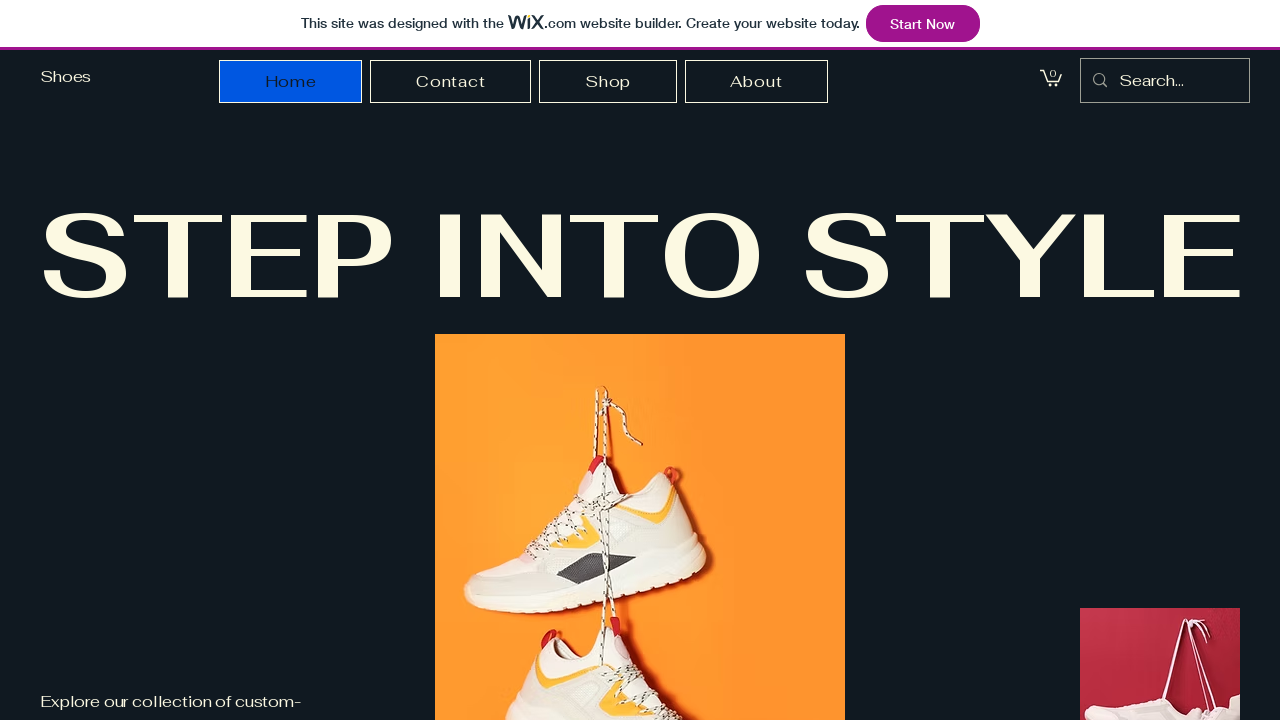

Clicked shop button in navigation at (608, 82) on nav ul li:nth-child(3) a
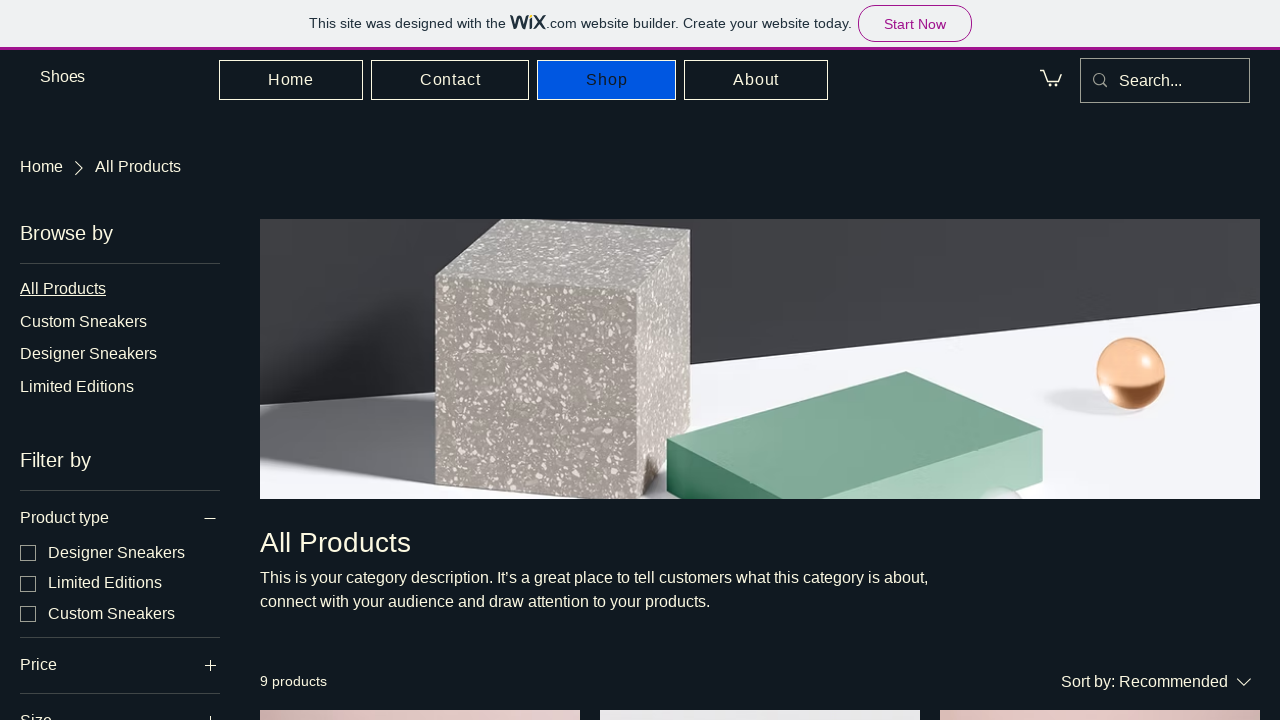

Waited 1 second for page to load
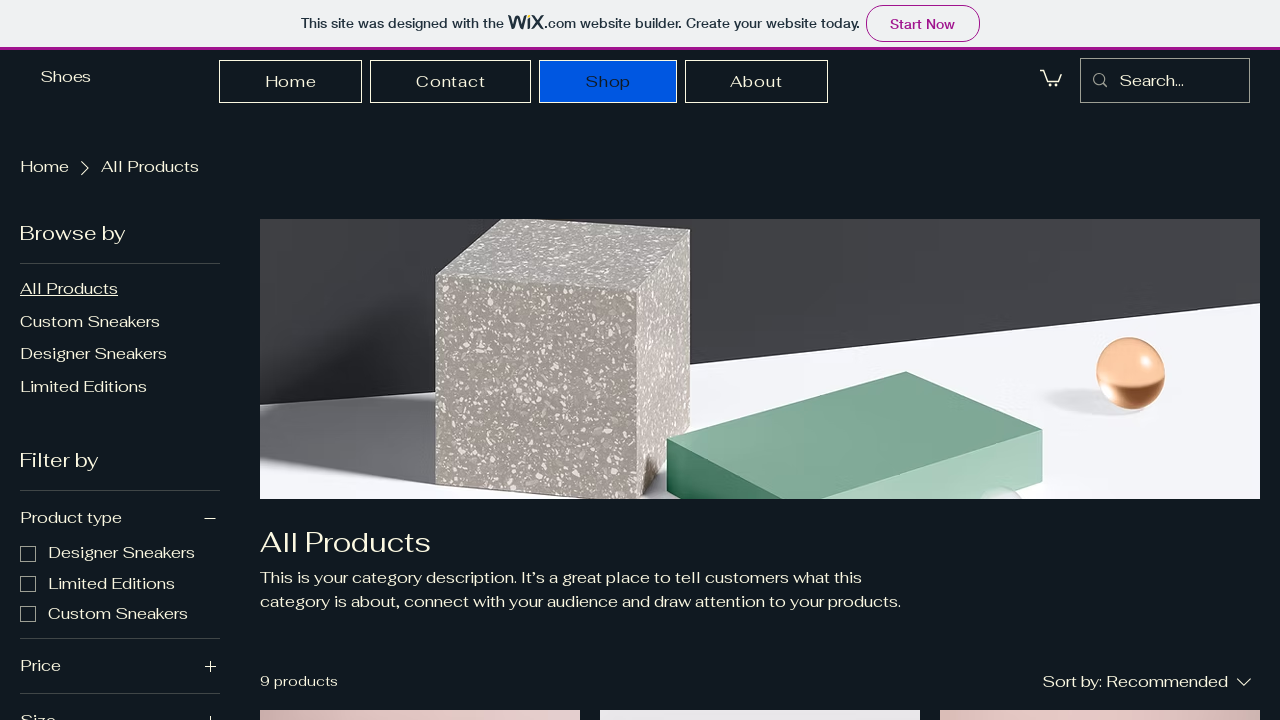

Clicked on Pattern Design Sneakers product at (696, 708) on text=Pattern Design Sneakers
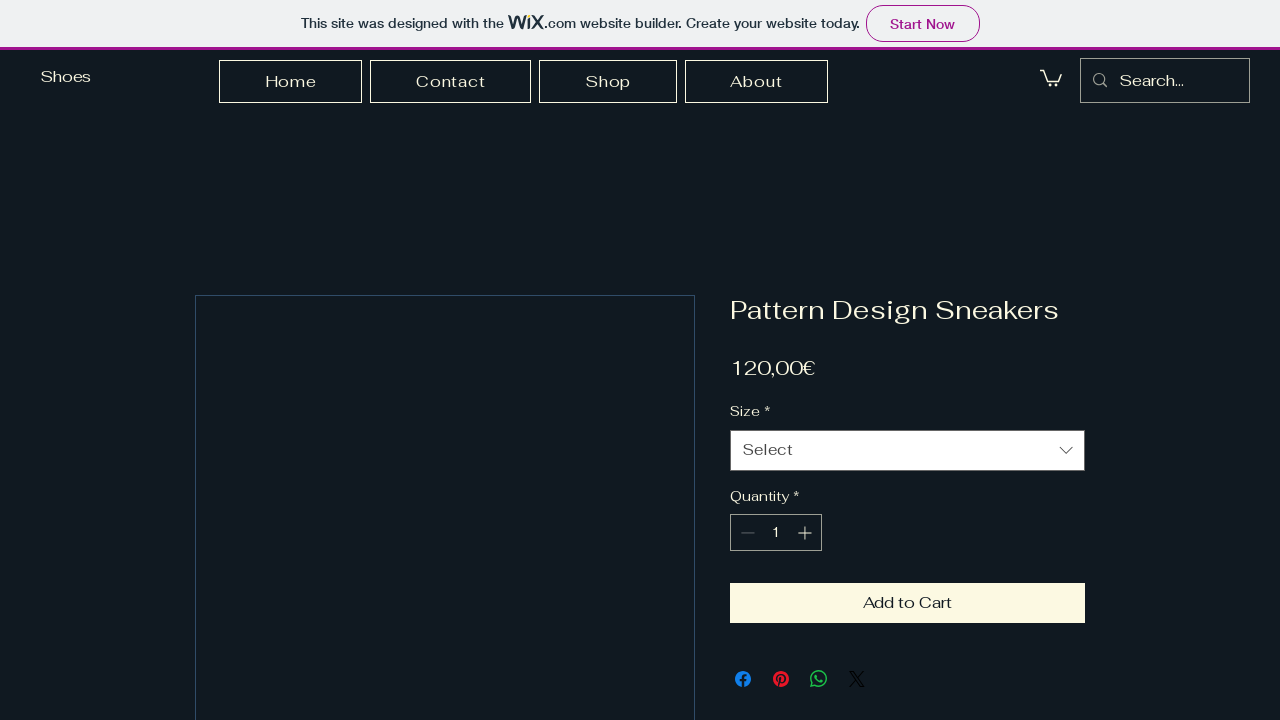

Waited 1 second for product details to load
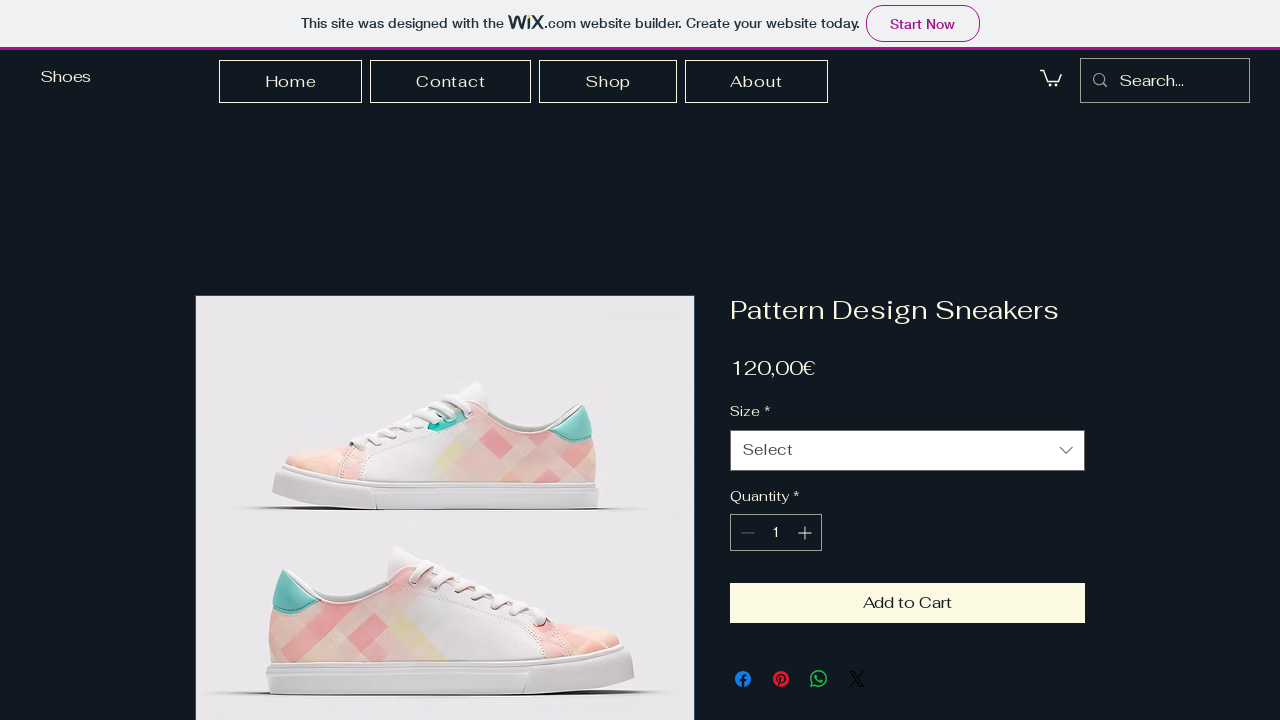

Clicked size dropdown selector at (908, 450) on button:has(span):near(:text('Size'))
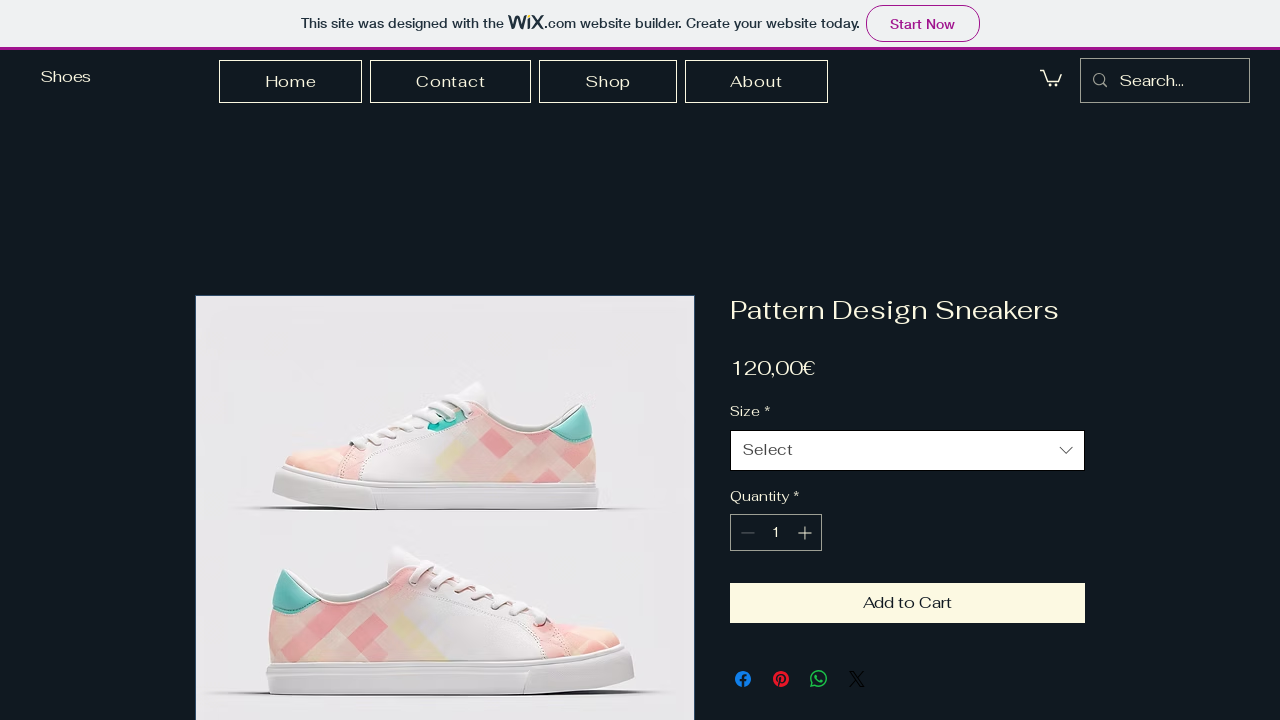

Waited 1 second for size options to appear
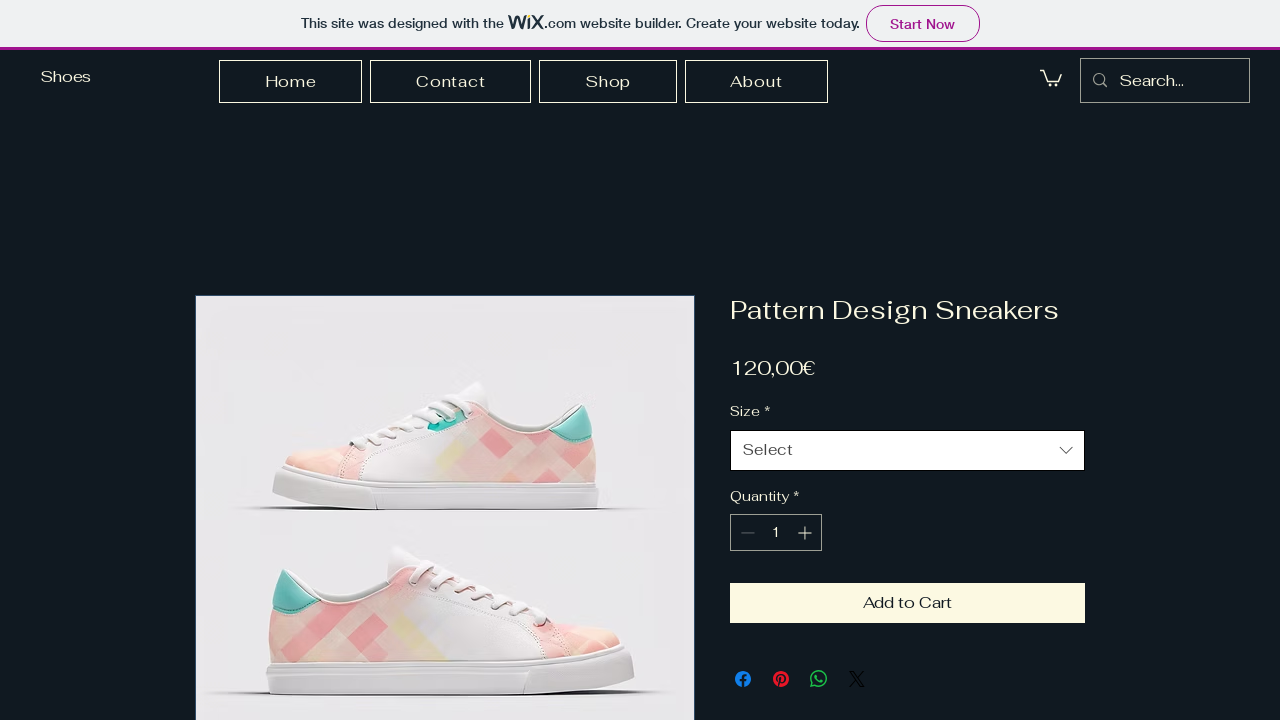

Selected size 8 at (192, 361) on text=8
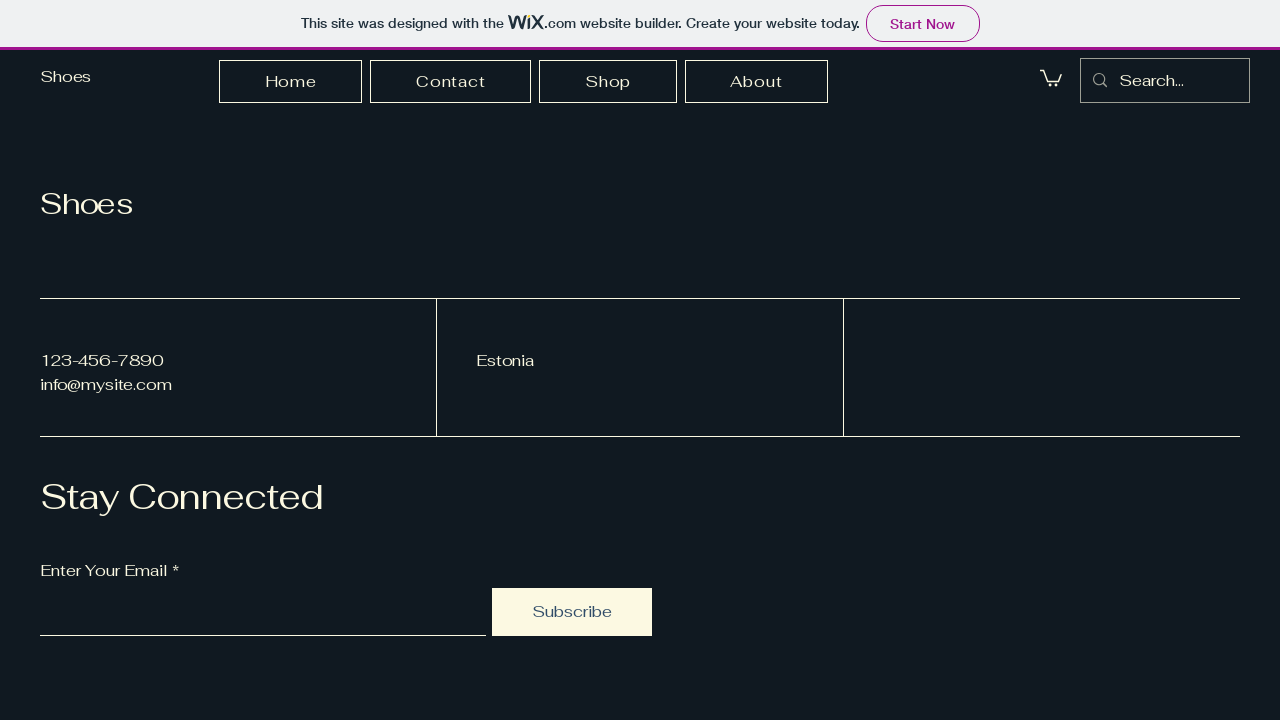

Waited 1 second after size selection
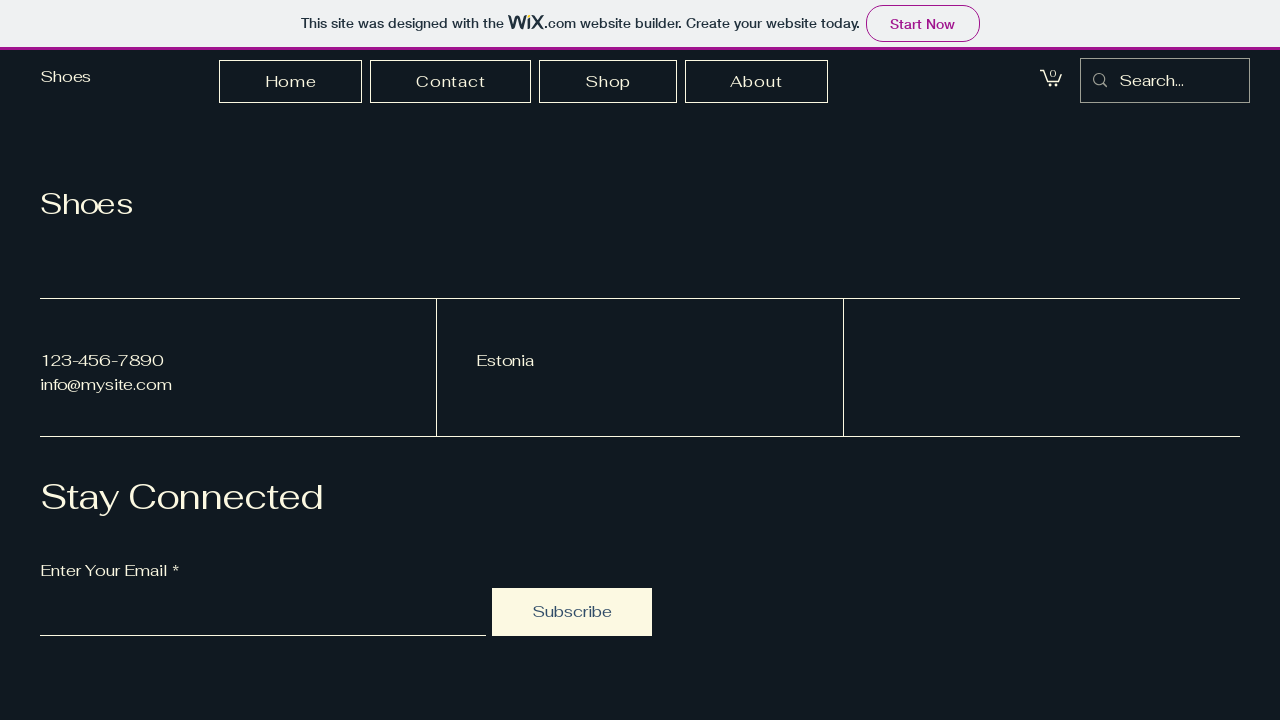

Clicked Add to Cart button at (908, 360) on button:has-text('Add to Cart')
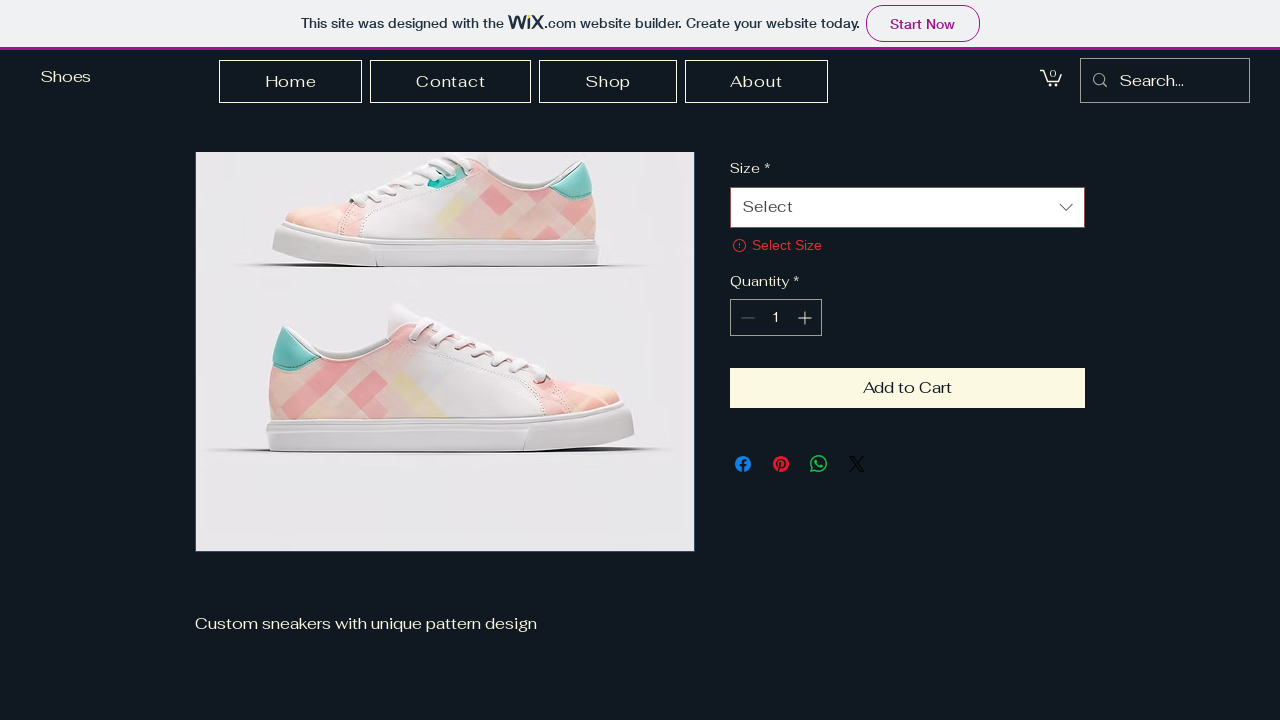

Waited 2 seconds for cart to process
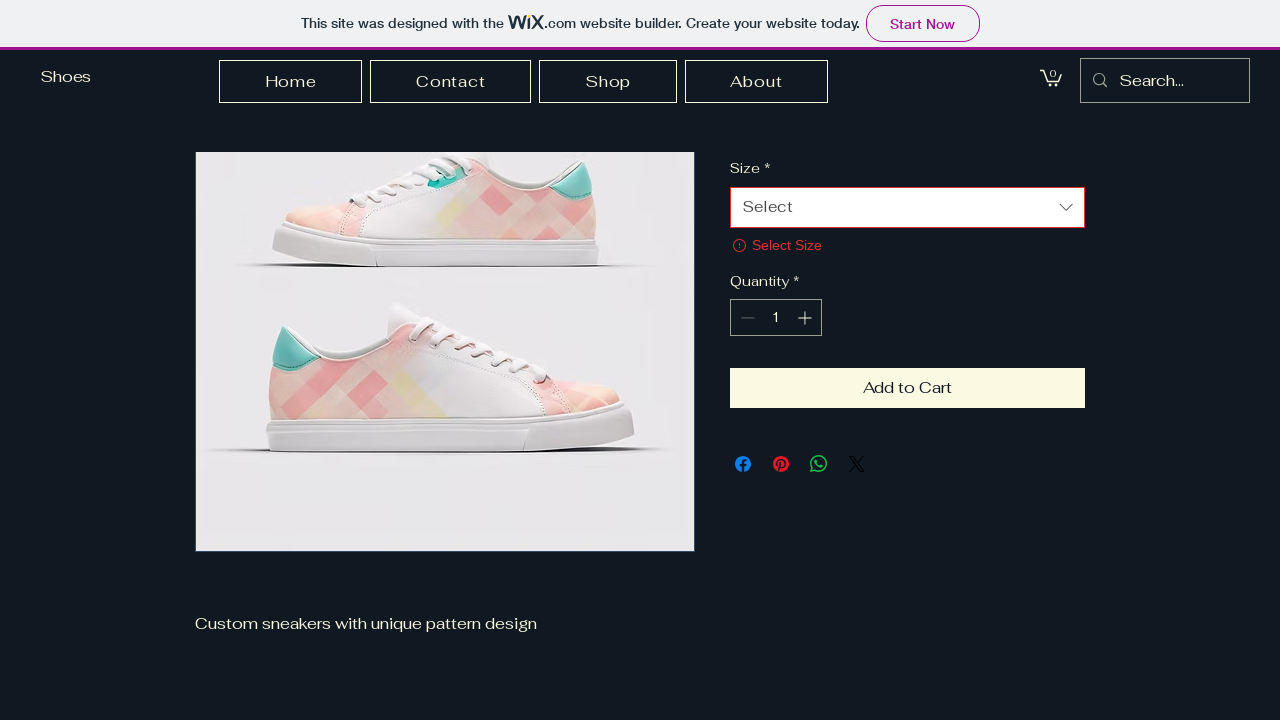

Cart window appeared and is visible with Pattern Design Sneakers (size 8) added
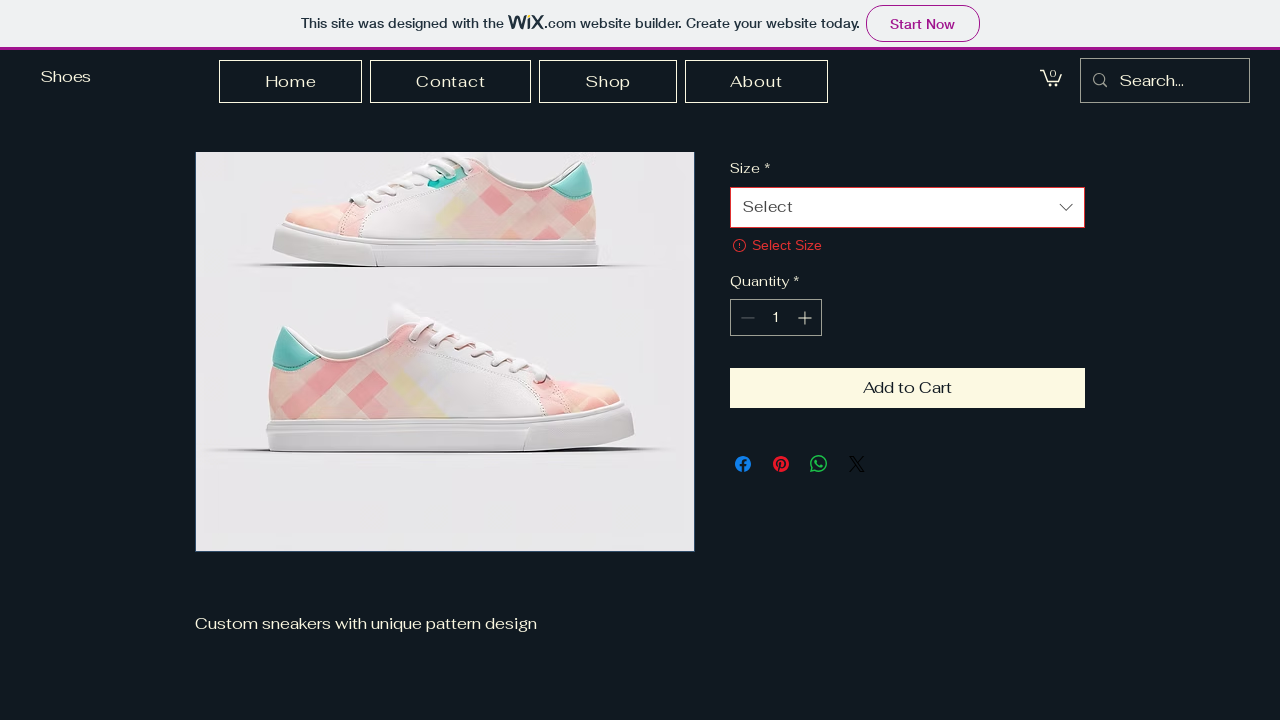

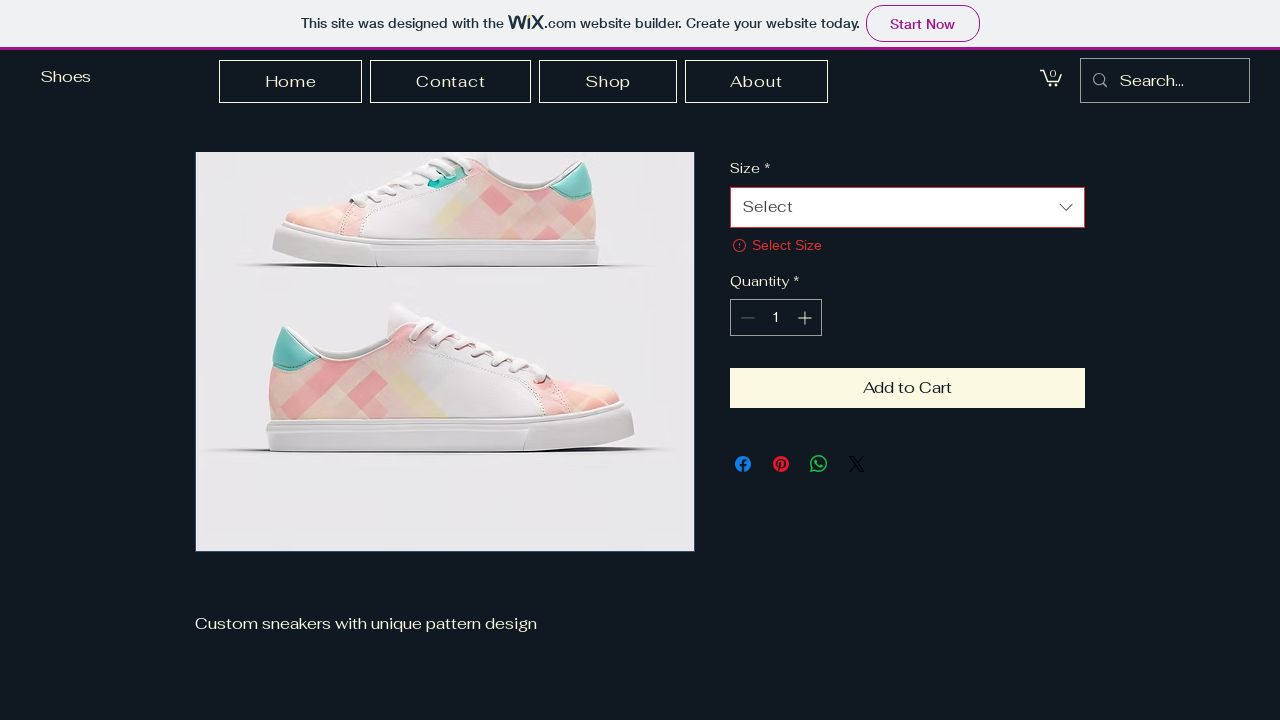